Verifies that the current URL matches the expected OrangeHRM login page URL

Starting URL: https://opensource-demo.orangehrmlive.com/web/index.php/auth/login

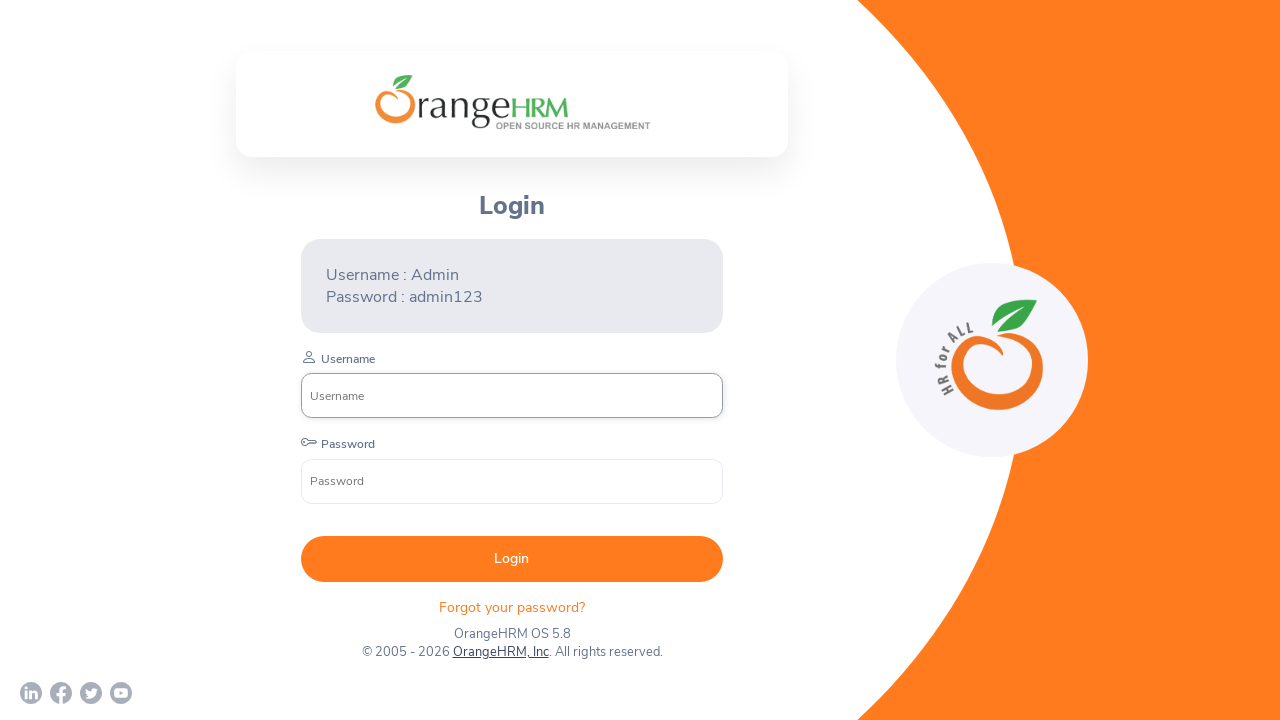

Set expected URL to OrangeHRM login page
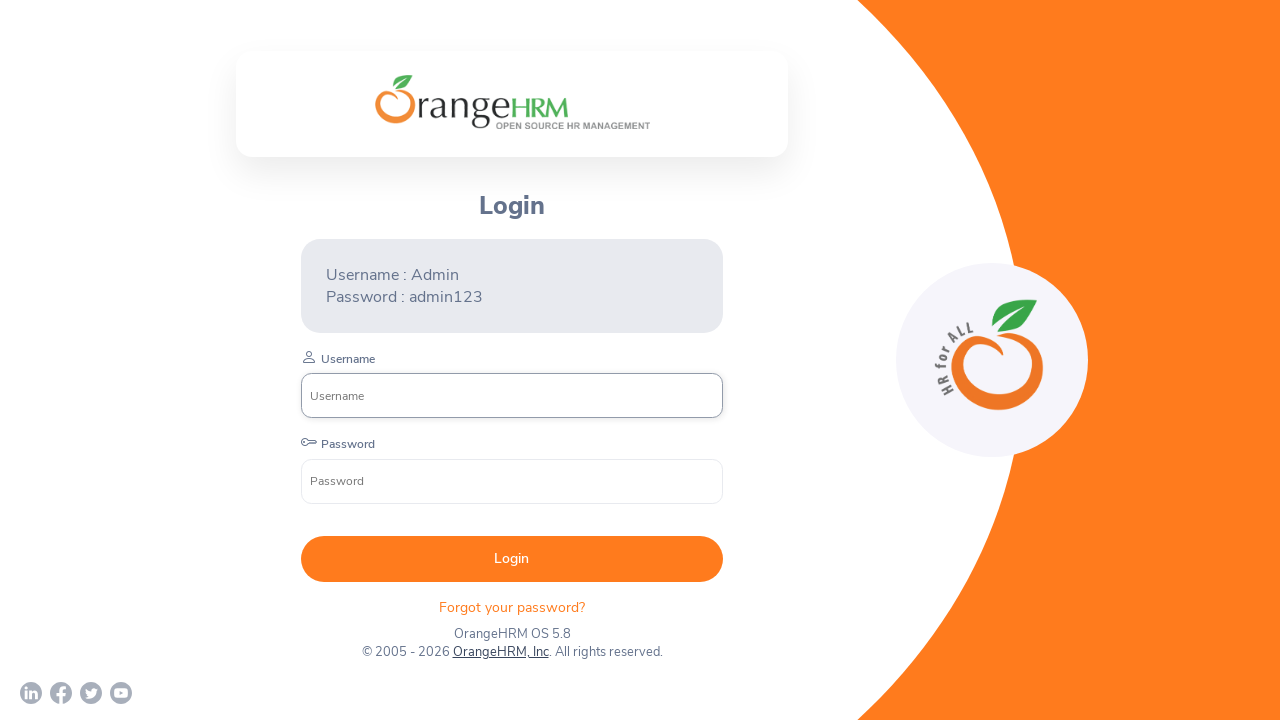

Verified current URL matches expected OrangeHRM login page URL
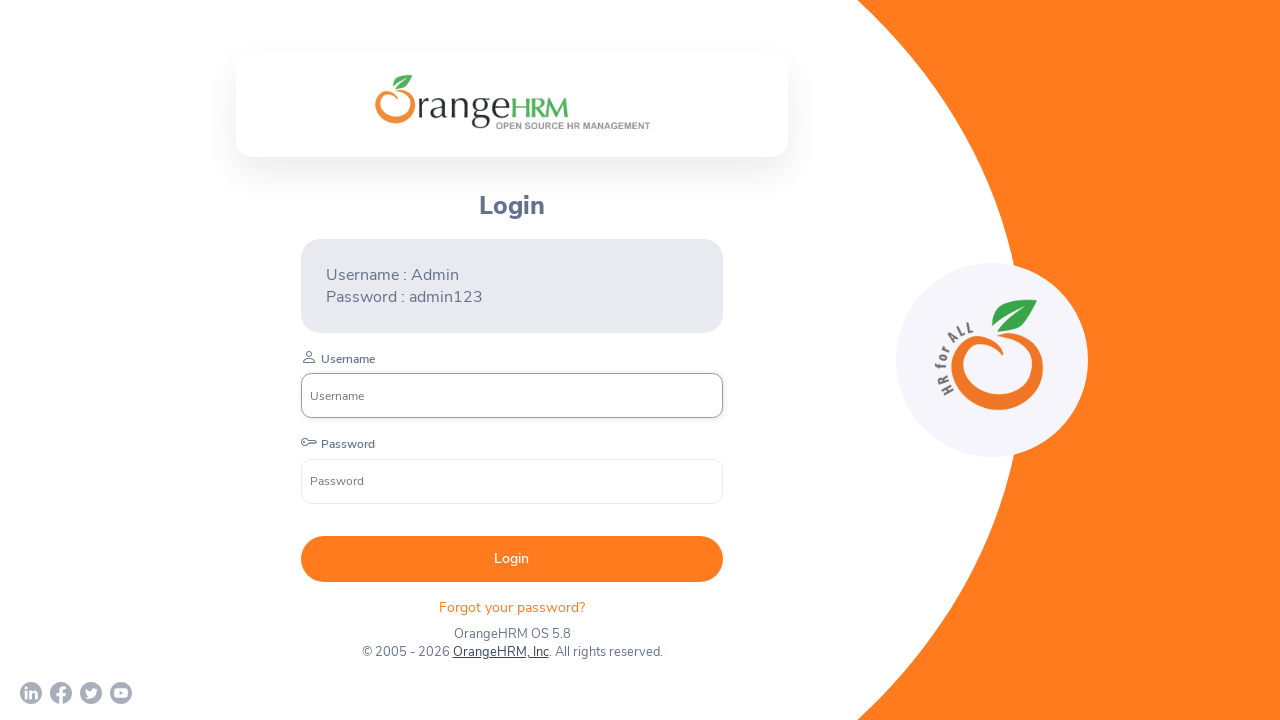

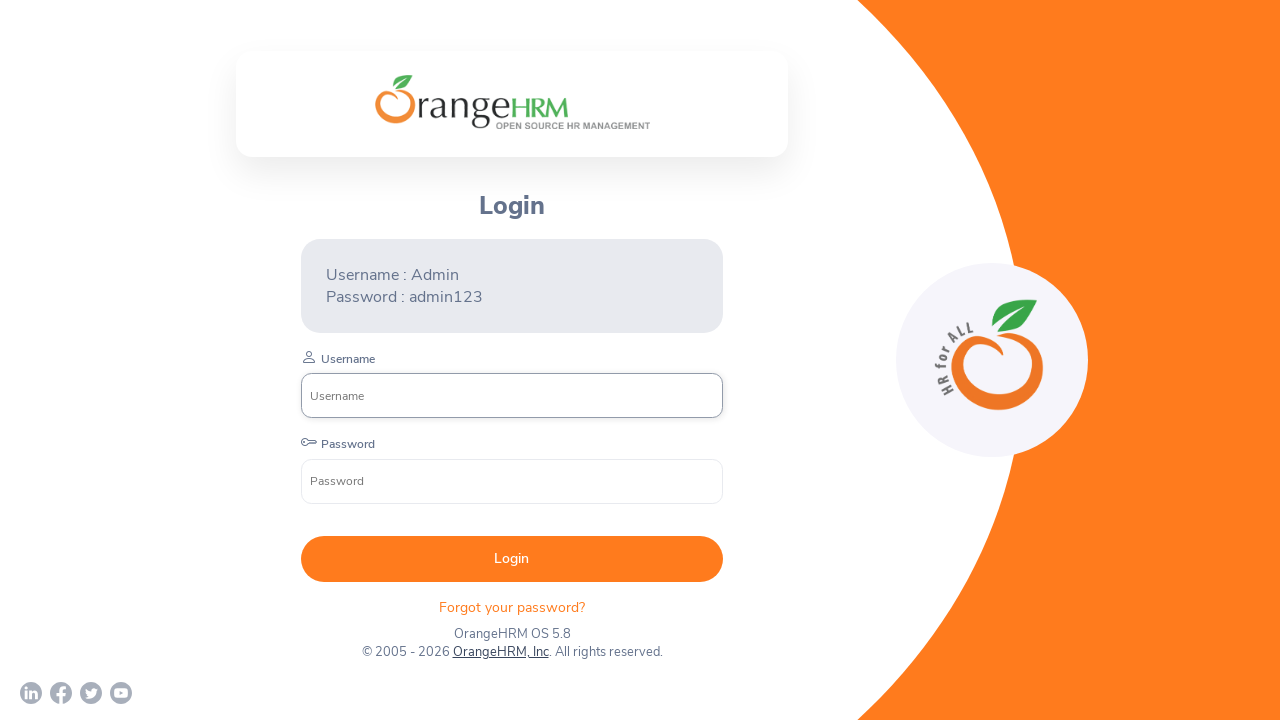